Tests shopping cart functionality by navigating to the shop page, adding "Funny Cow" (5 times) and "Fluffy Bunny" (10 times) to the cart, then navigating to cart and verifying the items are listed correctly.

Starting URL: http://jupiter.cloud.planittesting.com

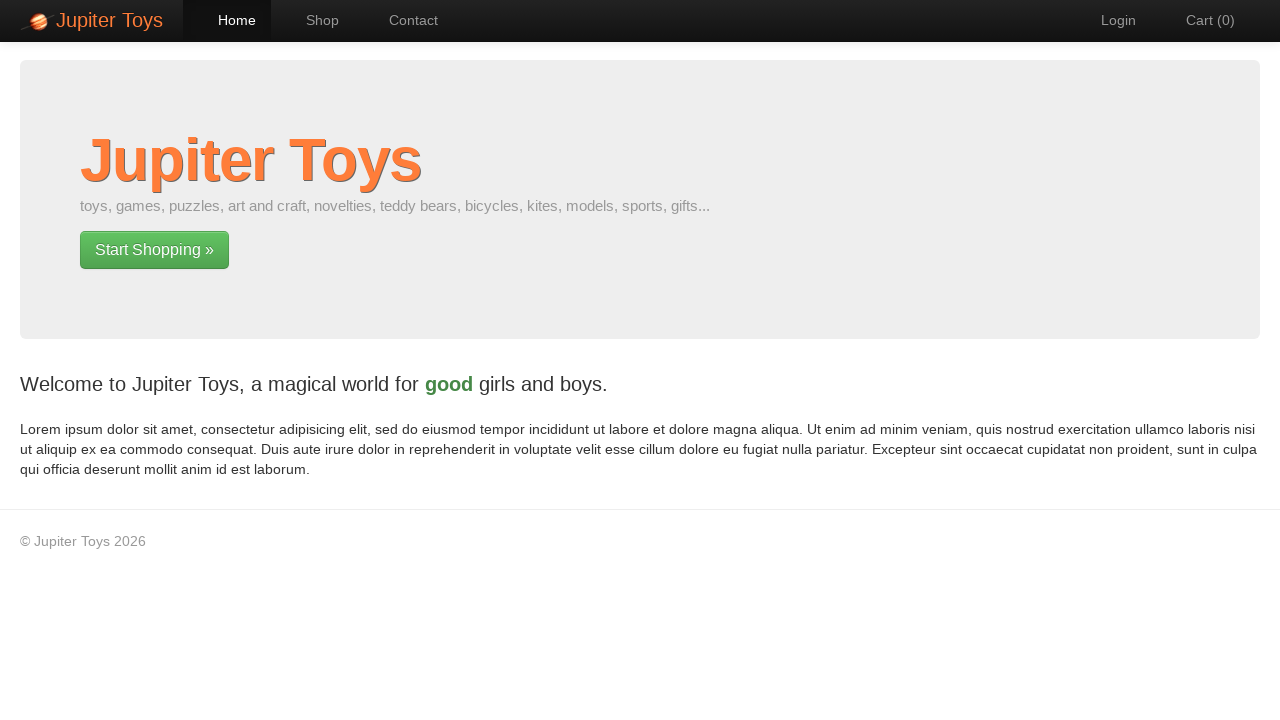

Verified page title contains 'Jupiter Toys'
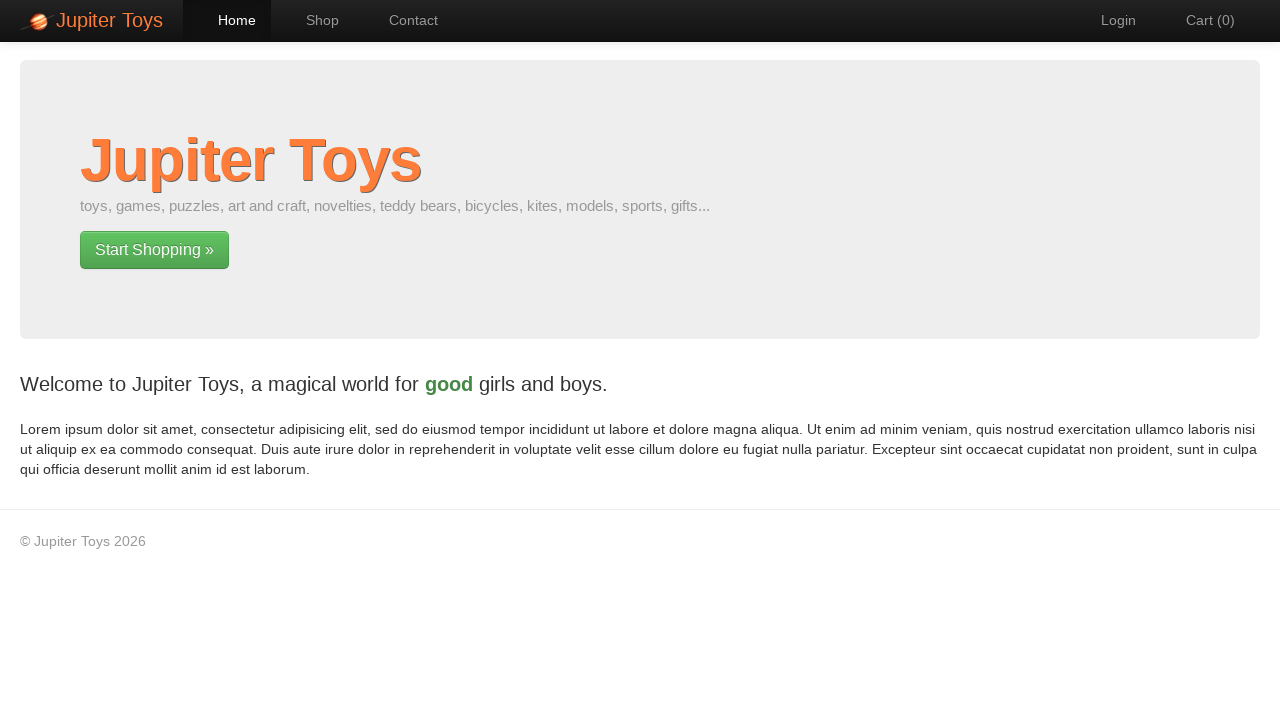

Clicked navigation link to shop page at (312, 20) on #nav-shop
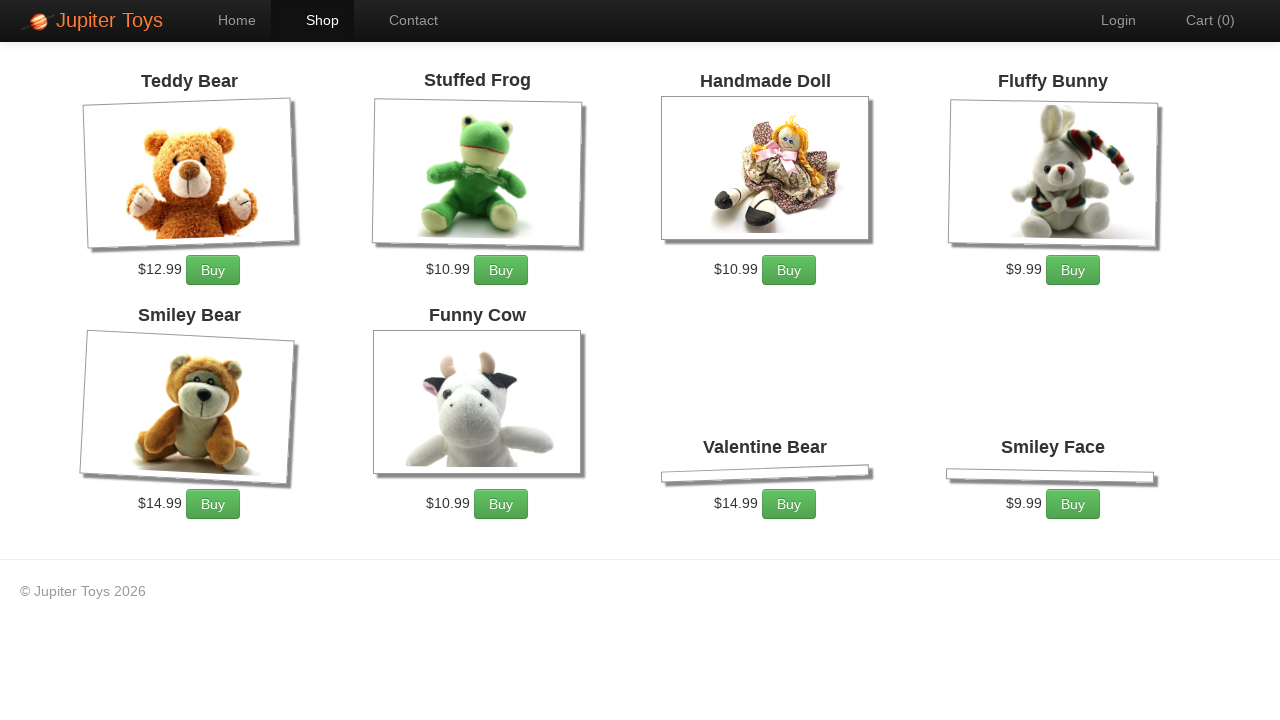

Products loaded on shop page
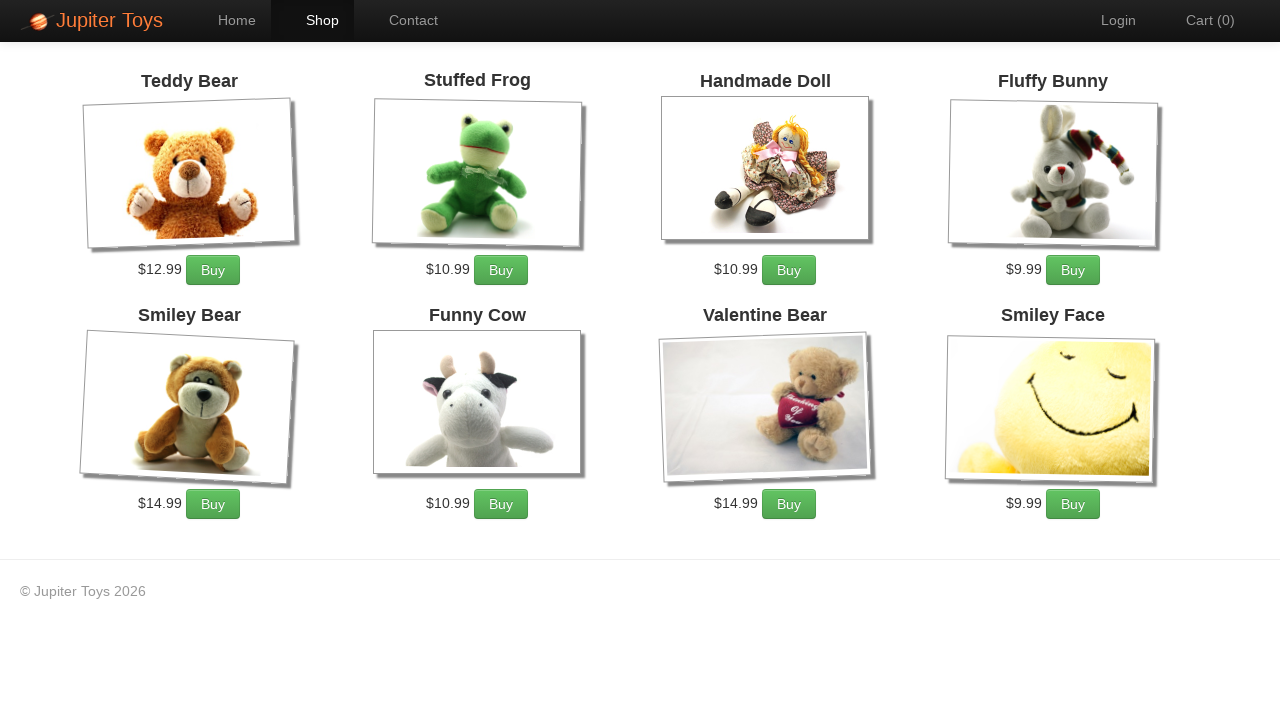

Added Funny Cow to cart (occurrence 1/5) at (501, 504) on li:has-text('Funny Cow') a.btn-success
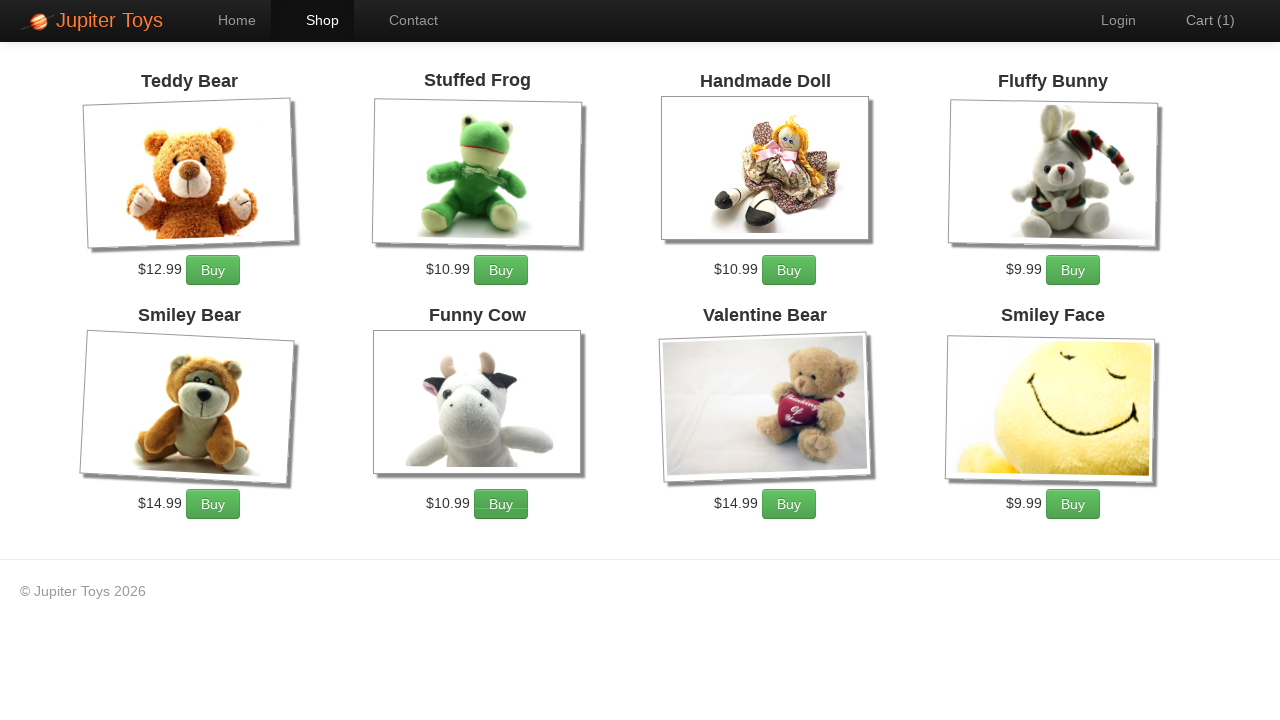

Added Funny Cow to cart (occurrence 2/5) at (501, 504) on li:has-text('Funny Cow') a.btn-success
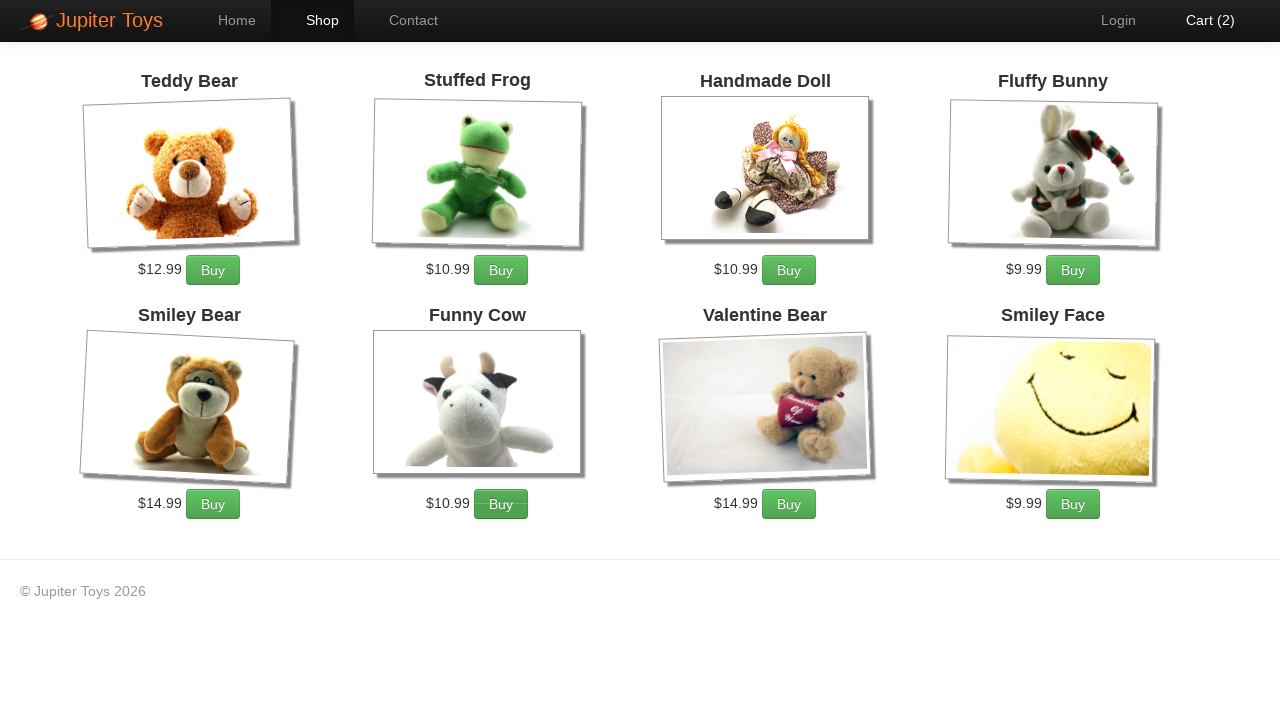

Added Funny Cow to cart (occurrence 3/5) at (501, 504) on li:has-text('Funny Cow') a.btn-success
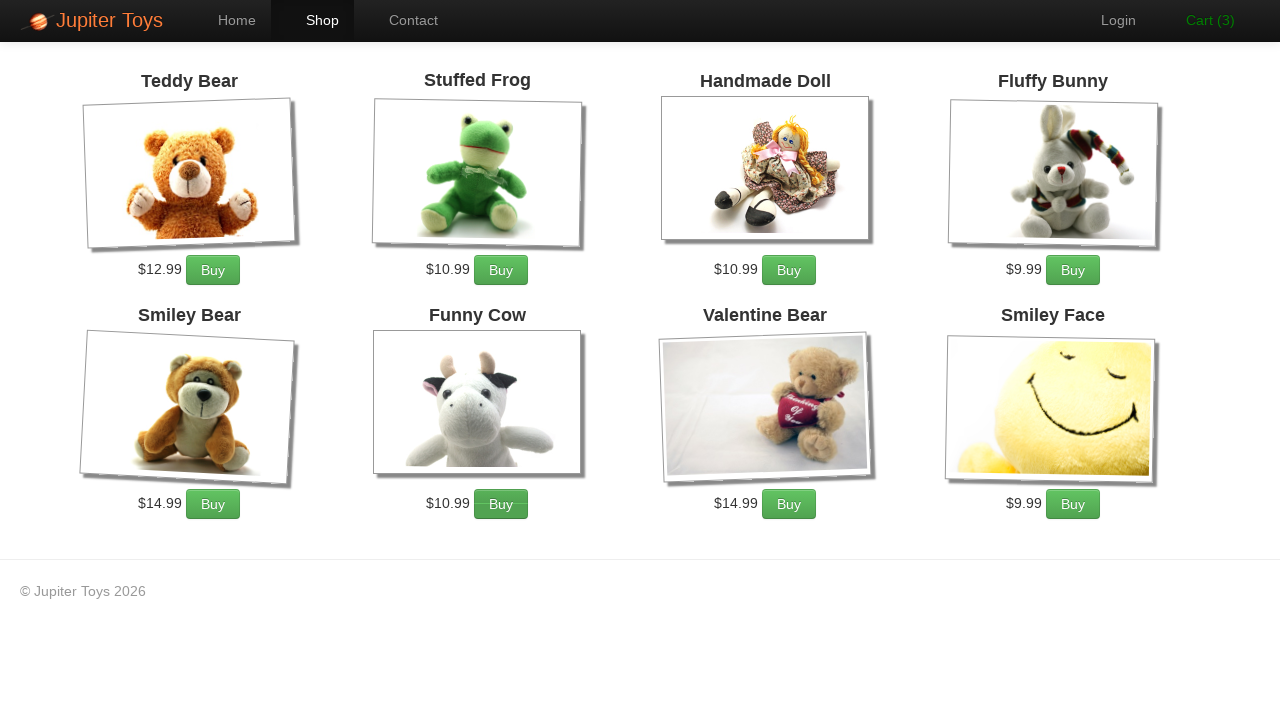

Added Funny Cow to cart (occurrence 4/5) at (501, 504) on li:has-text('Funny Cow') a.btn-success
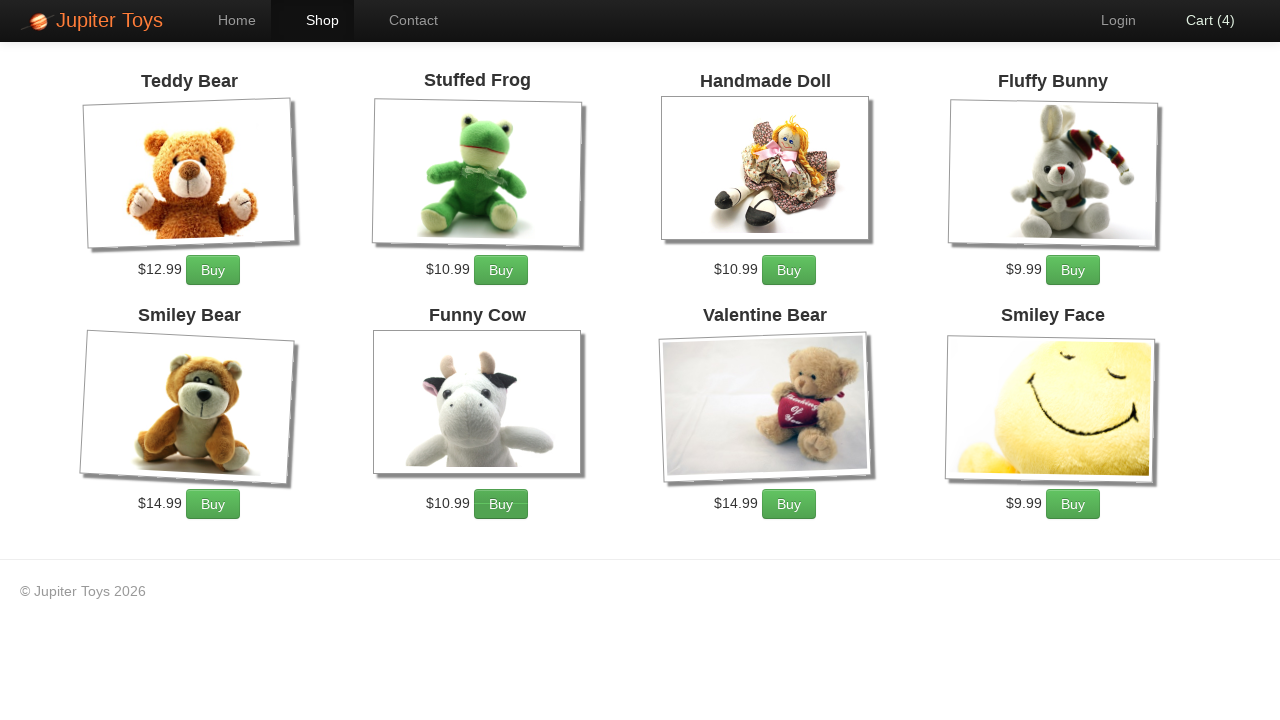

Added Funny Cow to cart (occurrence 5/5) at (501, 504) on li:has-text('Funny Cow') a.btn-success
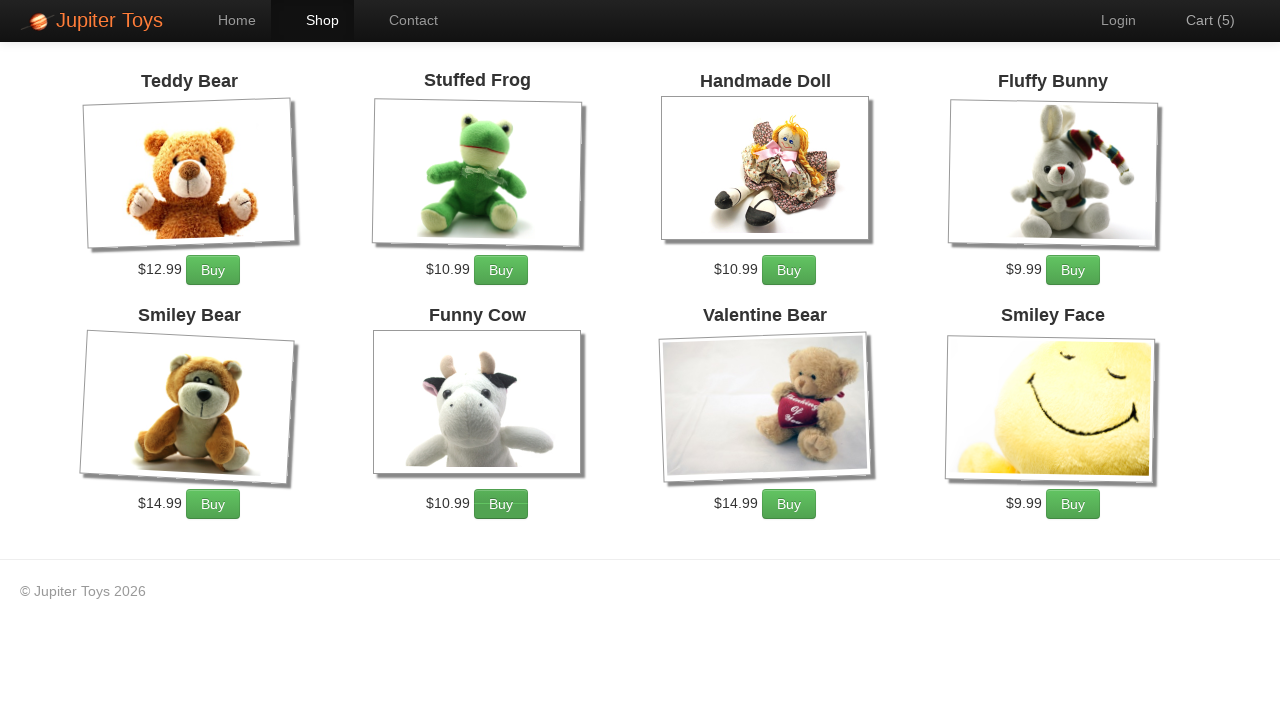

Added Fluffy Bunny to cart (occurrence 1/10) at (1073, 270) on li:has-text('Fluffy Bunny') a.btn-success
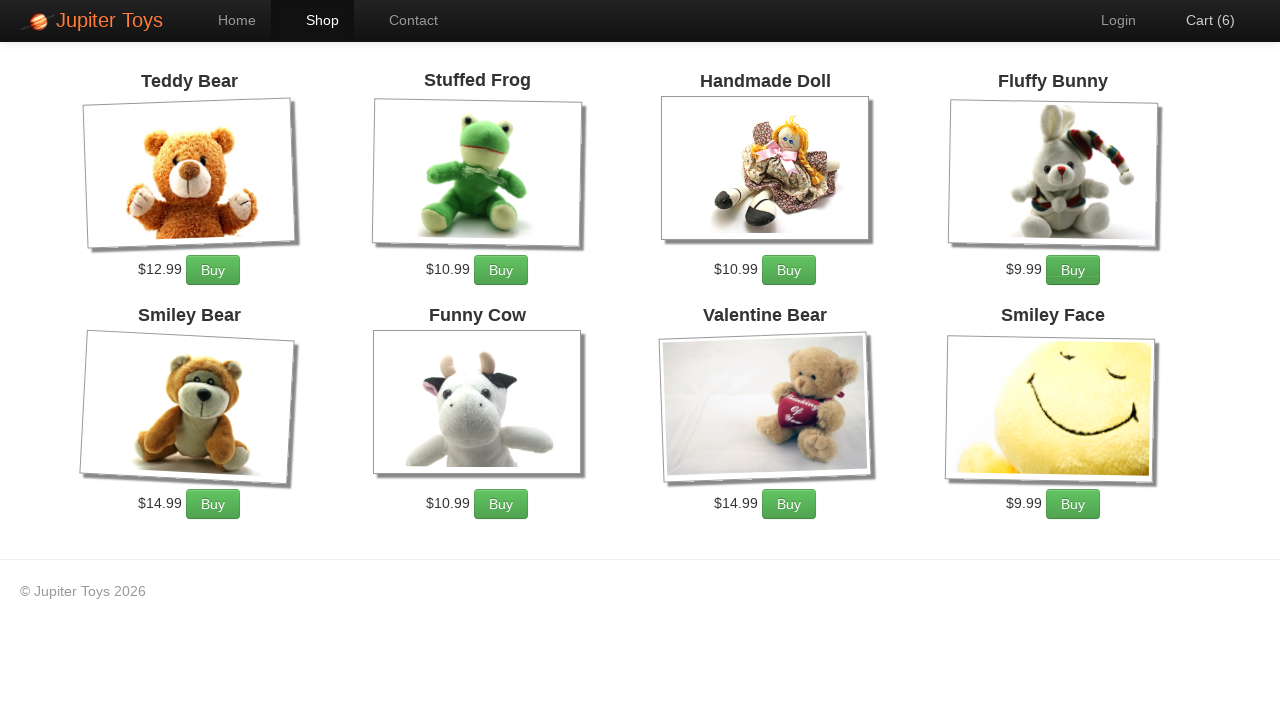

Added Fluffy Bunny to cart (occurrence 2/10) at (1073, 270) on li:has-text('Fluffy Bunny') a.btn-success
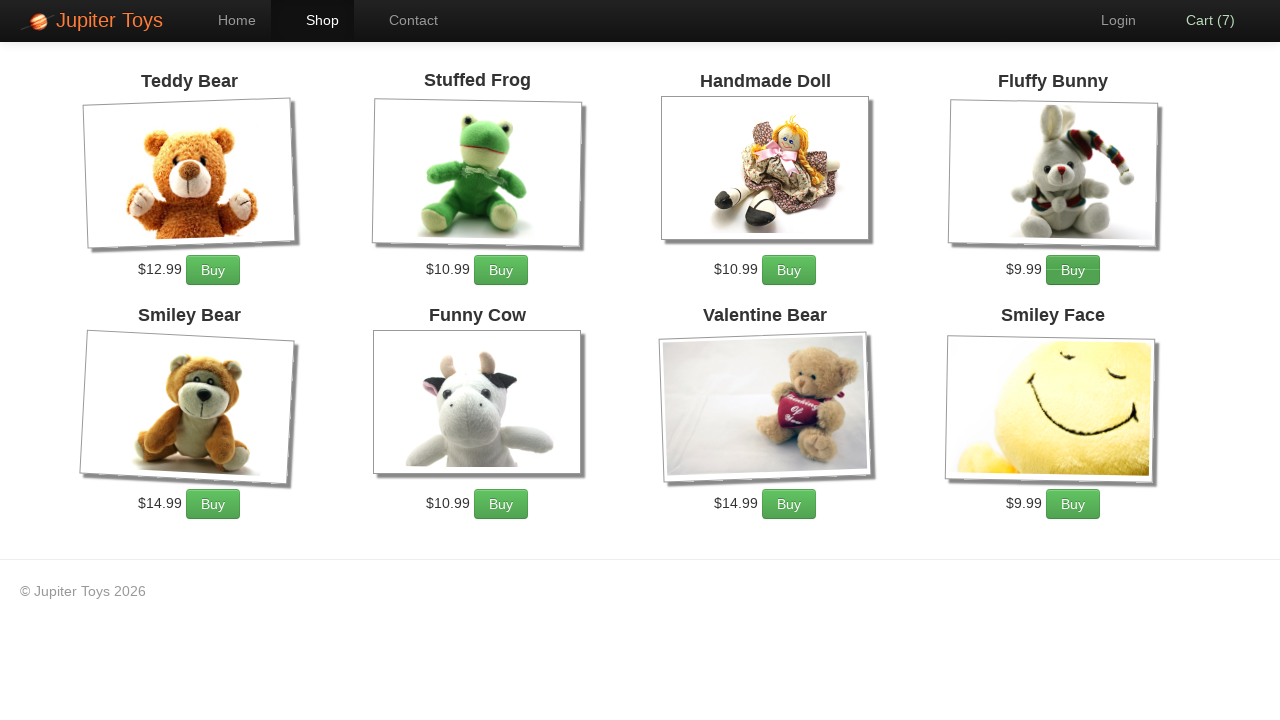

Added Fluffy Bunny to cart (occurrence 3/10) at (1073, 270) on li:has-text('Fluffy Bunny') a.btn-success
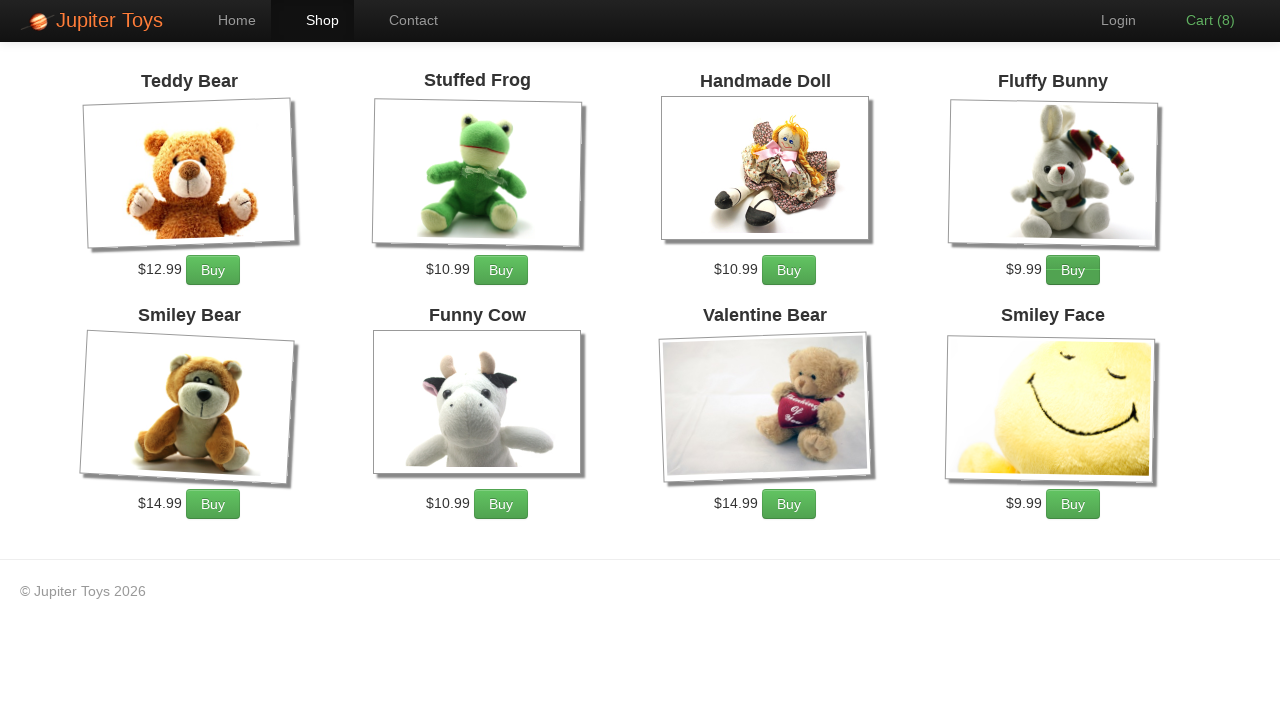

Added Fluffy Bunny to cart (occurrence 4/10) at (1073, 270) on li:has-text('Fluffy Bunny') a.btn-success
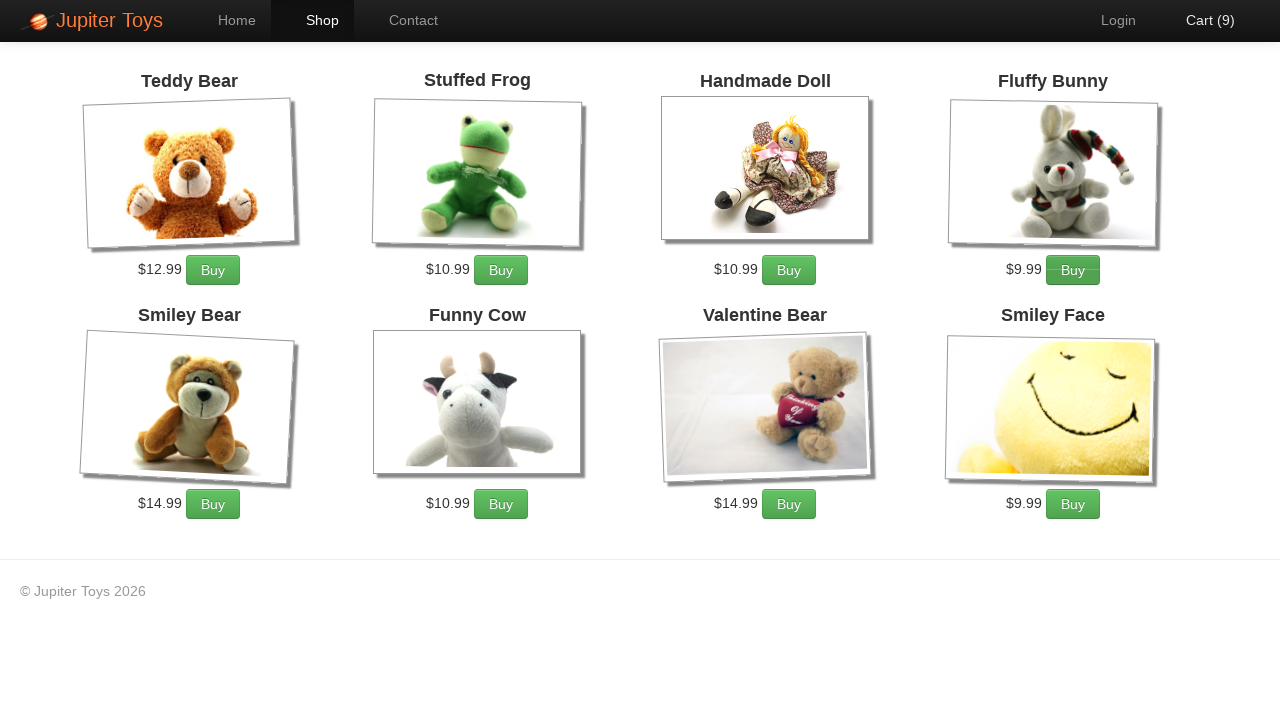

Added Fluffy Bunny to cart (occurrence 5/10) at (1073, 270) on li:has-text('Fluffy Bunny') a.btn-success
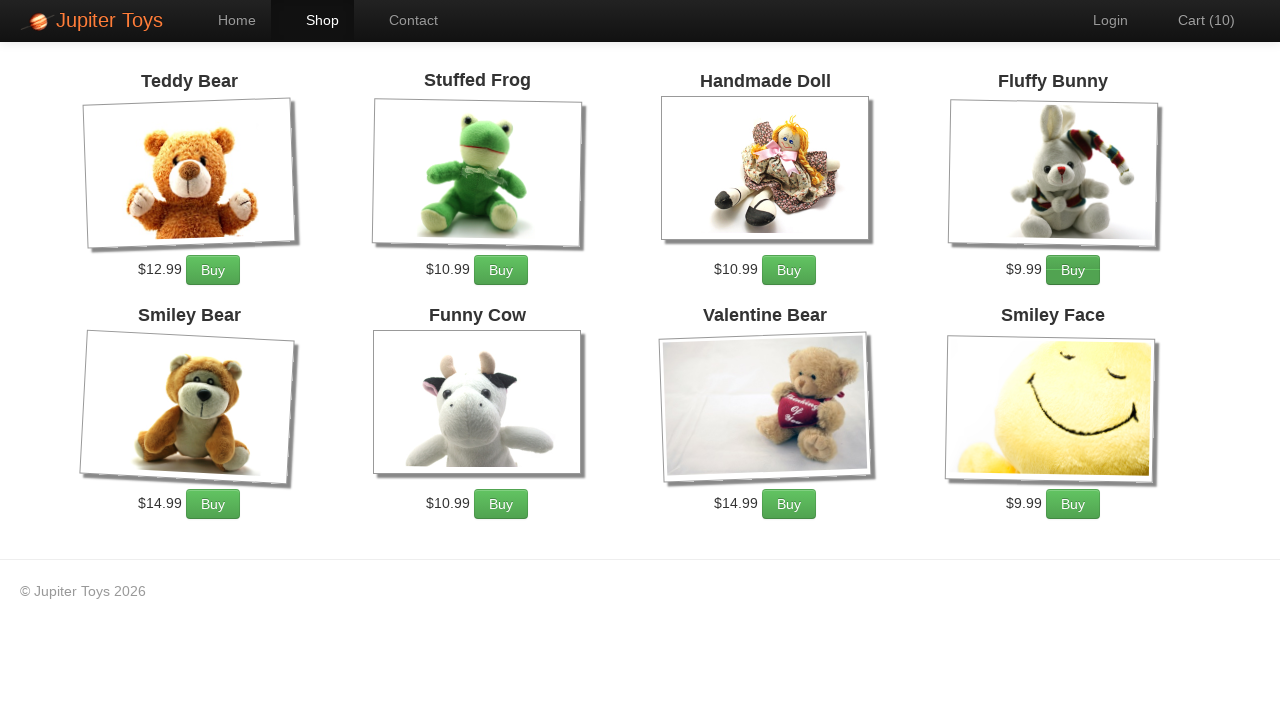

Added Fluffy Bunny to cart (occurrence 6/10) at (1073, 270) on li:has-text('Fluffy Bunny') a.btn-success
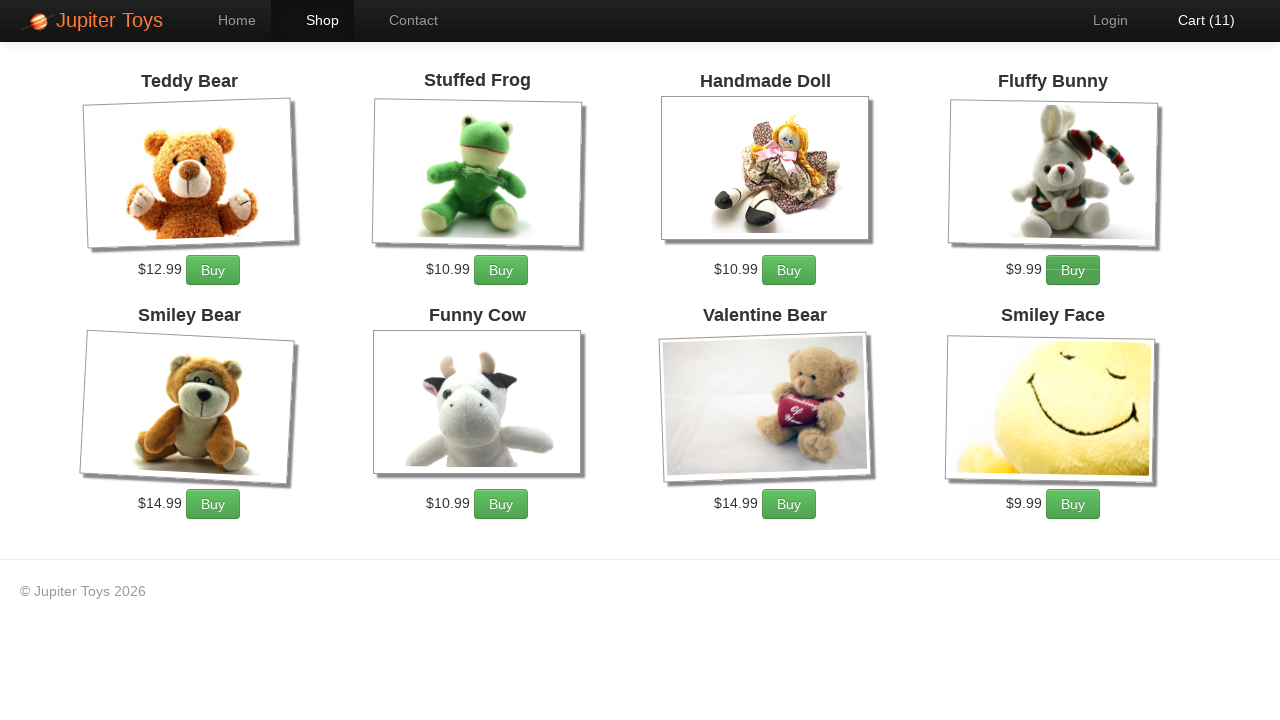

Added Fluffy Bunny to cart (occurrence 7/10) at (1073, 270) on li:has-text('Fluffy Bunny') a.btn-success
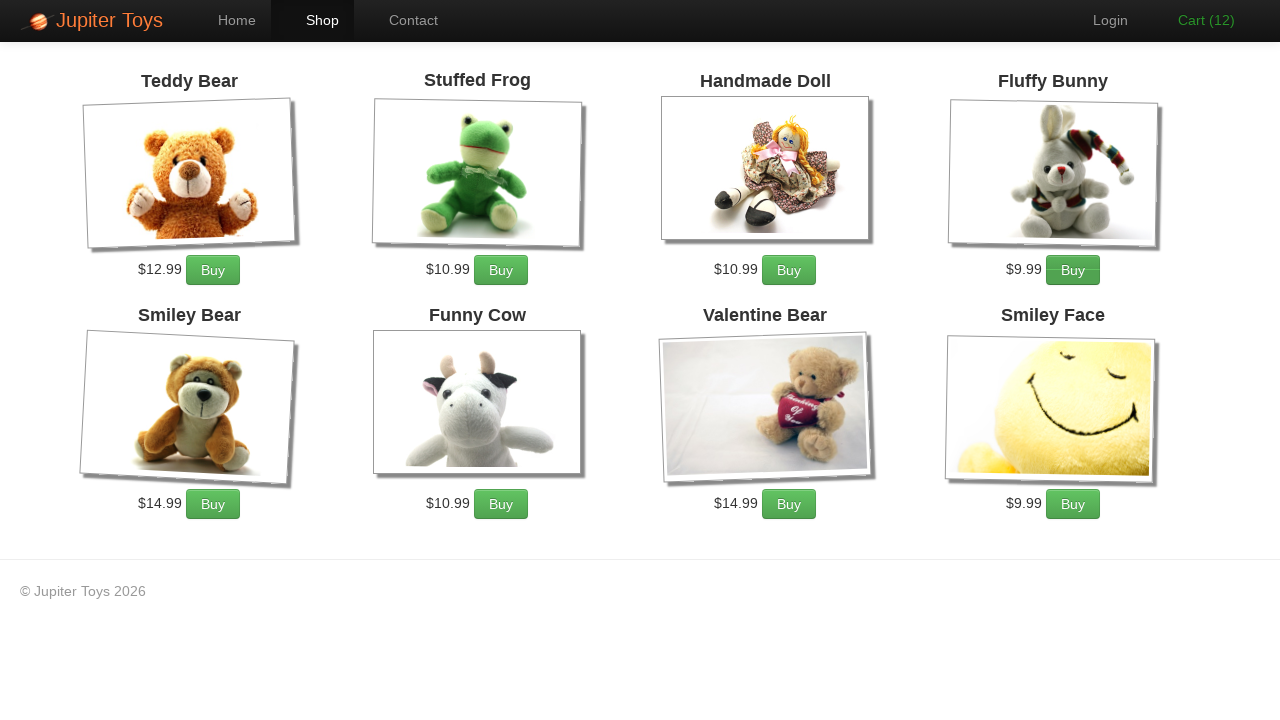

Added Fluffy Bunny to cart (occurrence 8/10) at (1073, 270) on li:has-text('Fluffy Bunny') a.btn-success
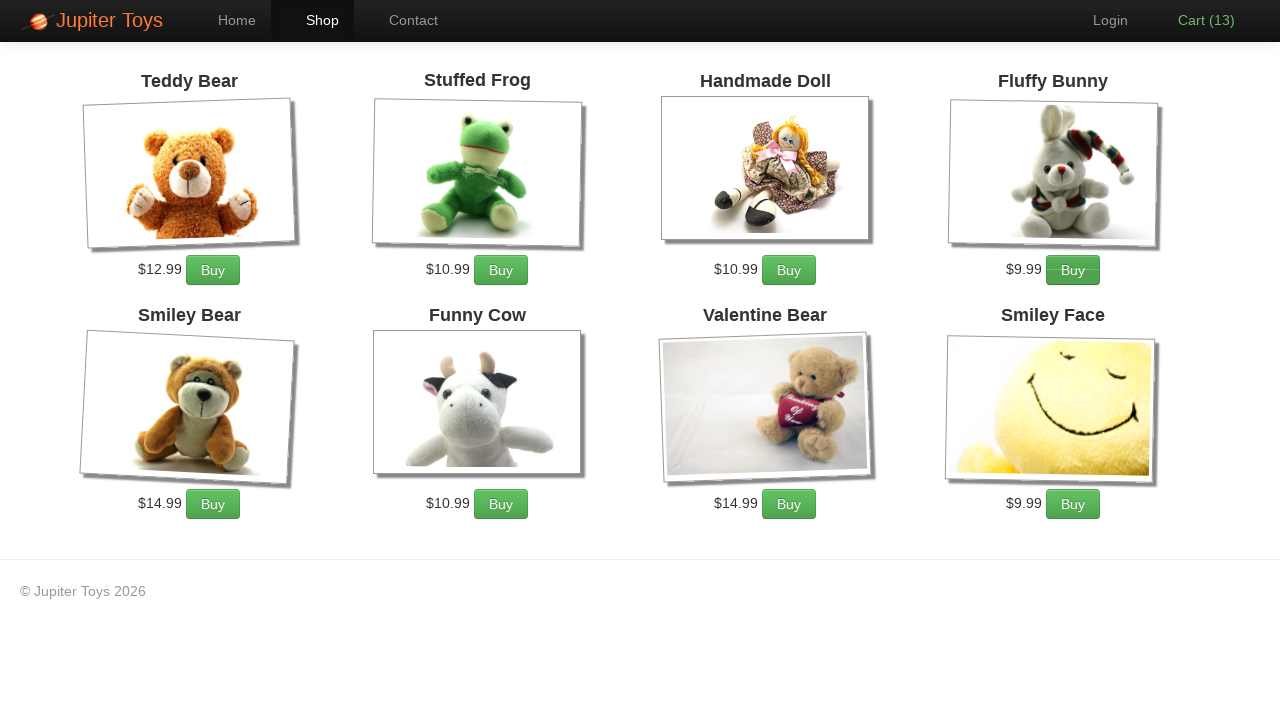

Added Fluffy Bunny to cart (occurrence 9/10) at (1073, 270) on li:has-text('Fluffy Bunny') a.btn-success
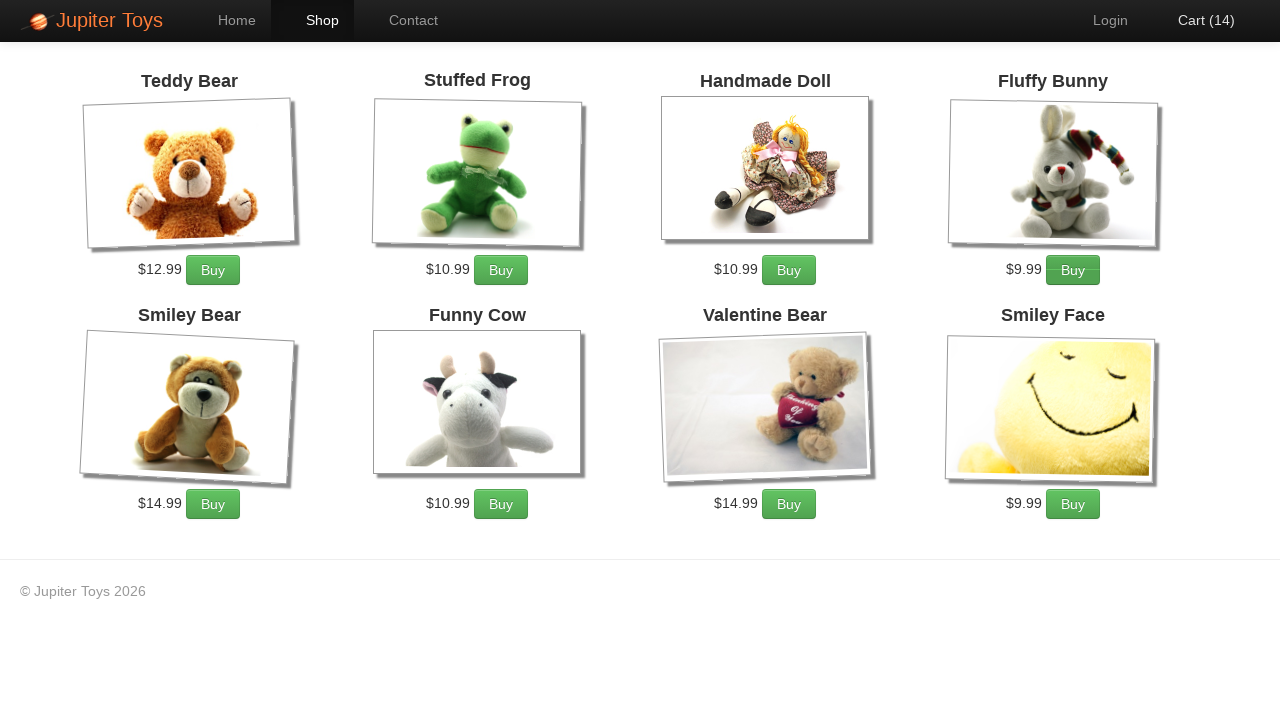

Added Fluffy Bunny to cart (occurrence 10/10) at (1073, 270) on li:has-text('Fluffy Bunny') a.btn-success
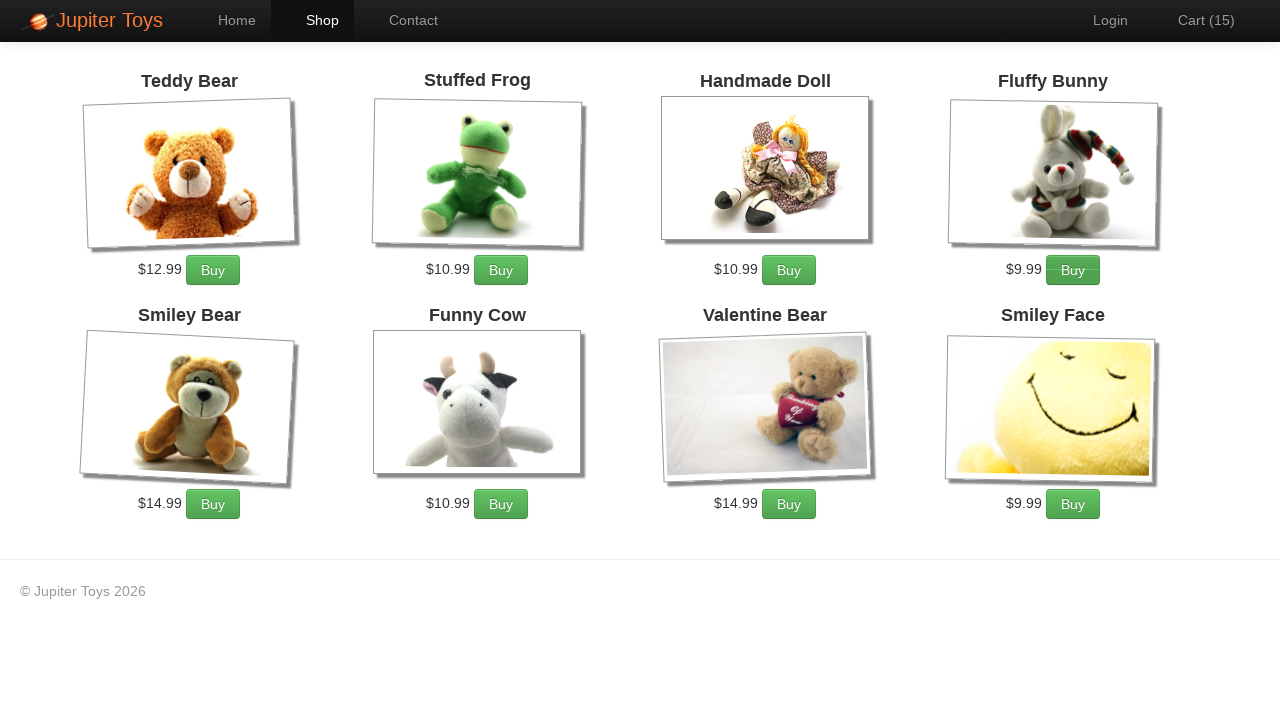

Clicked navigation link to cart page at (1196, 20) on #nav-cart
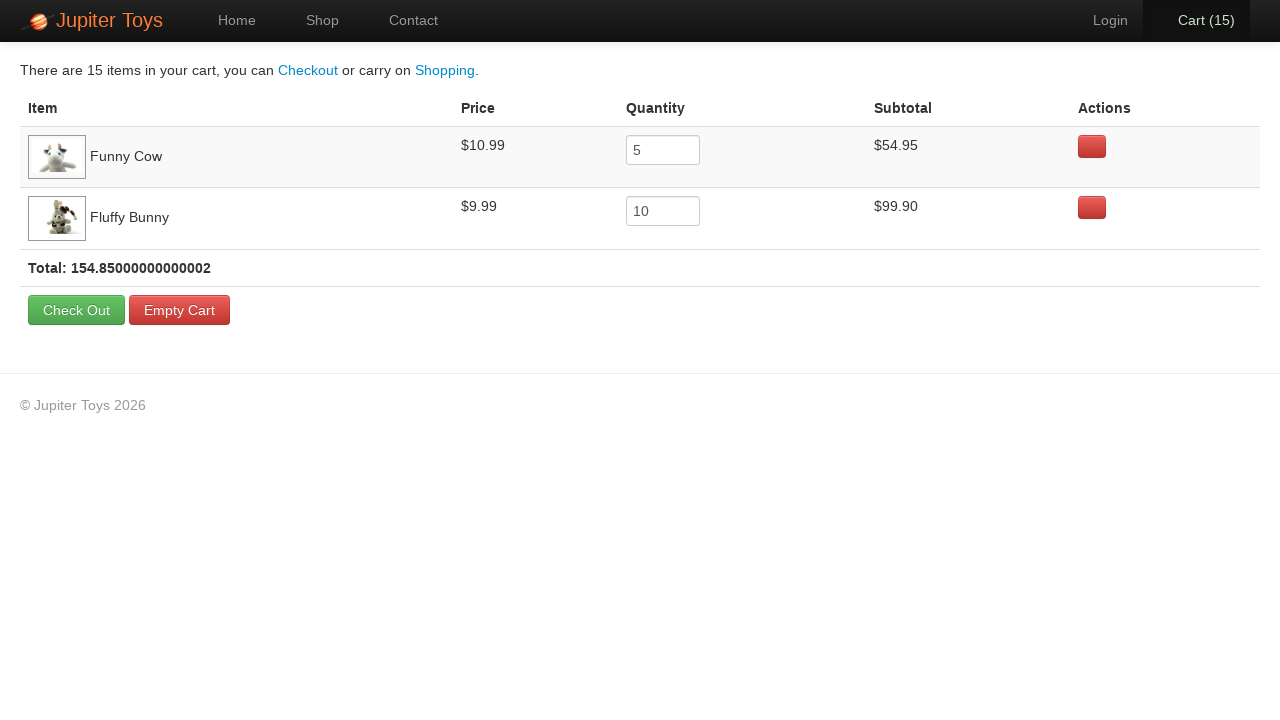

Cart page loaded with cart message displayed
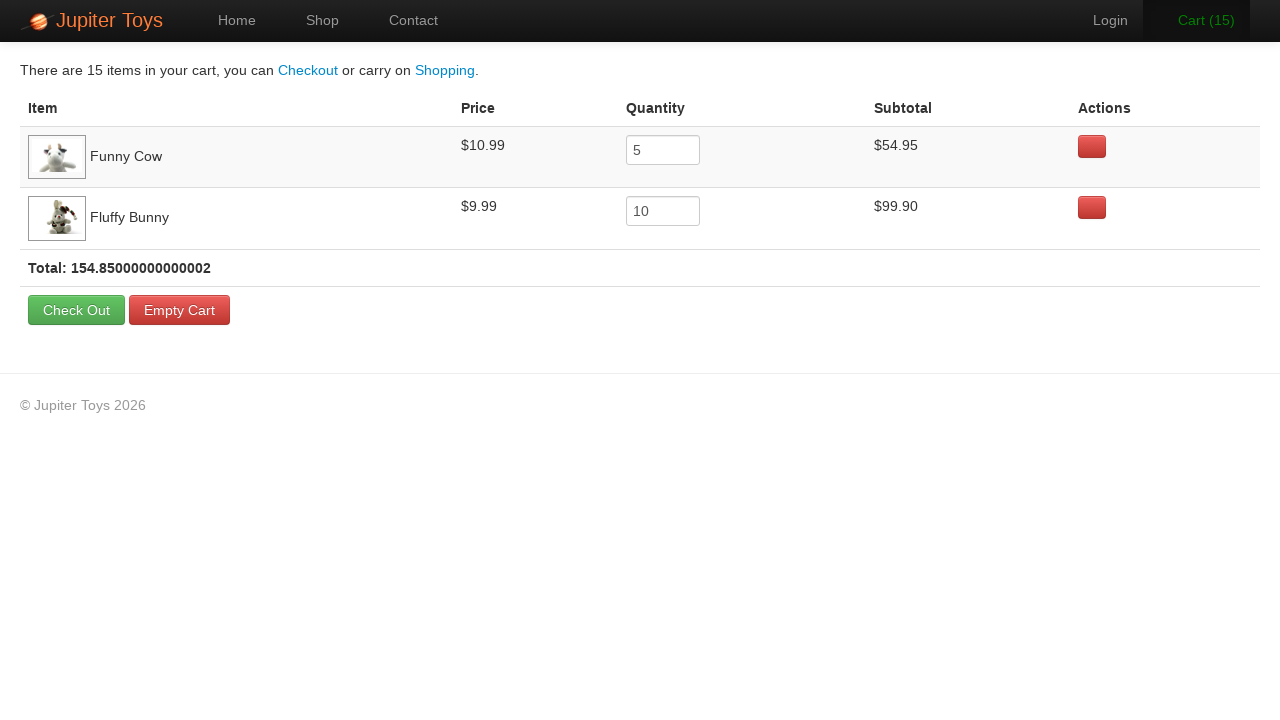

Cart items table loaded
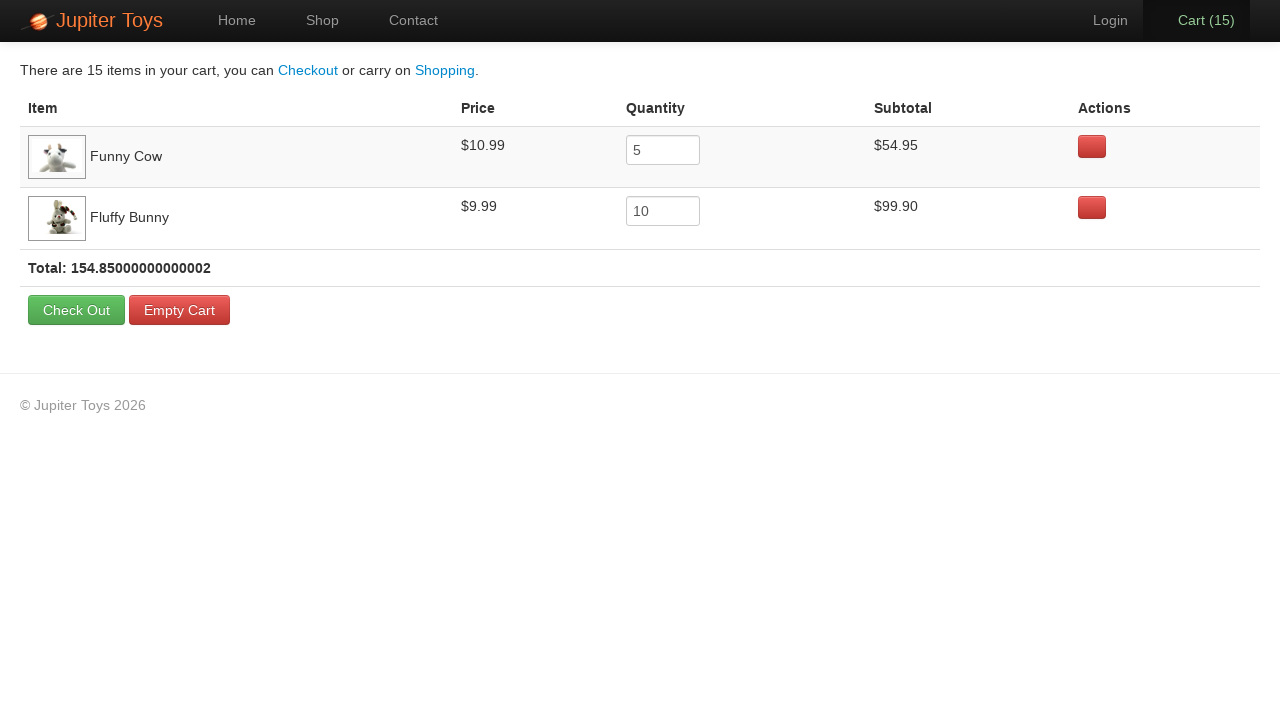

Verified Funny Cow is visible in cart items table
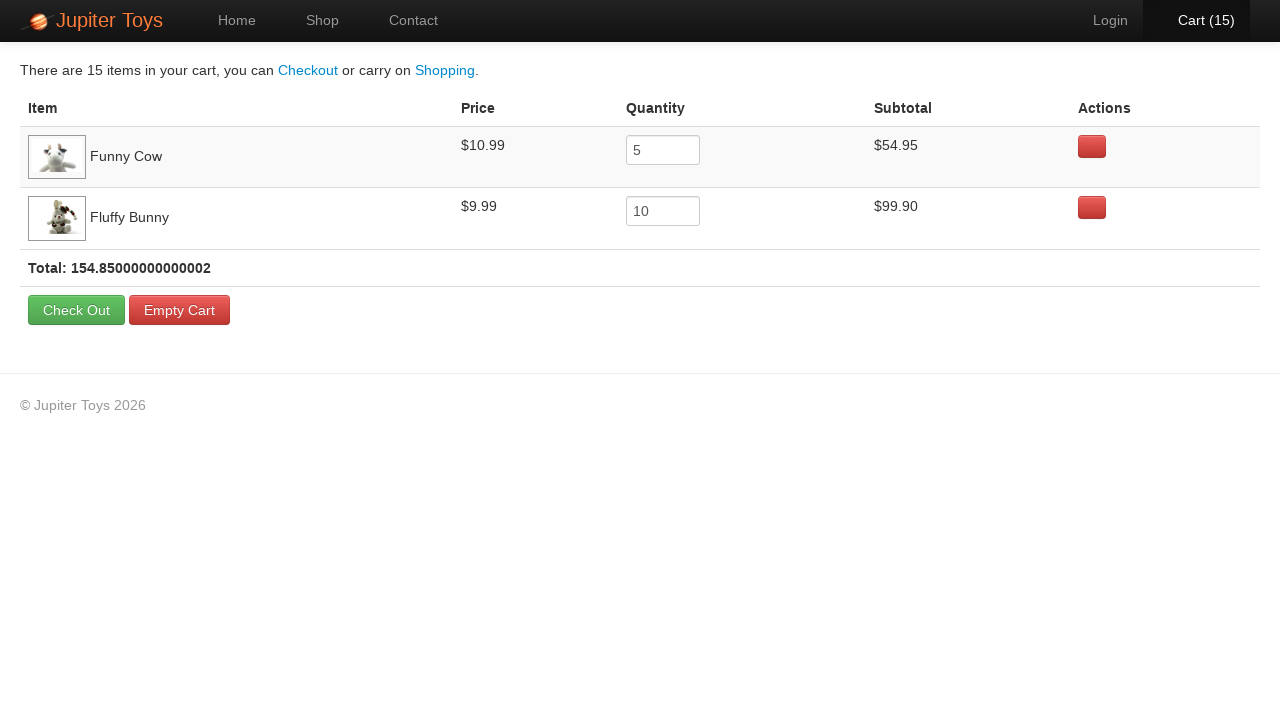

Verified Fluffy Bunny is visible in cart items table
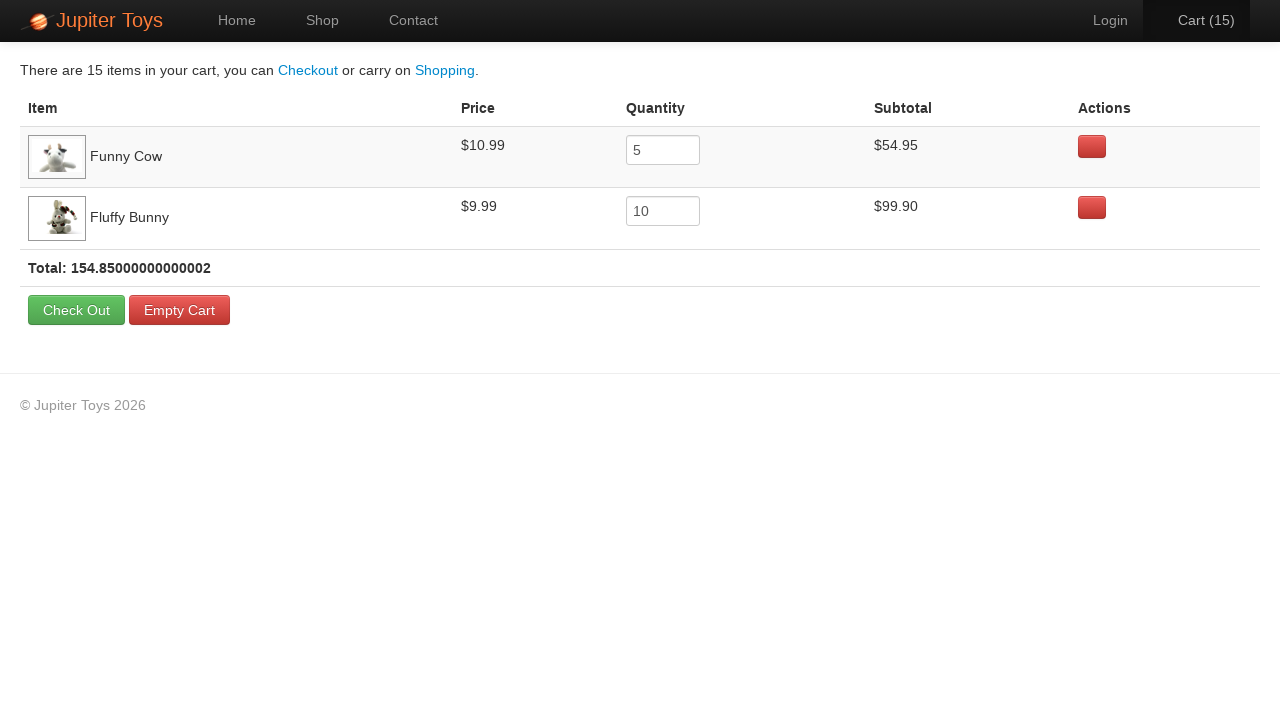

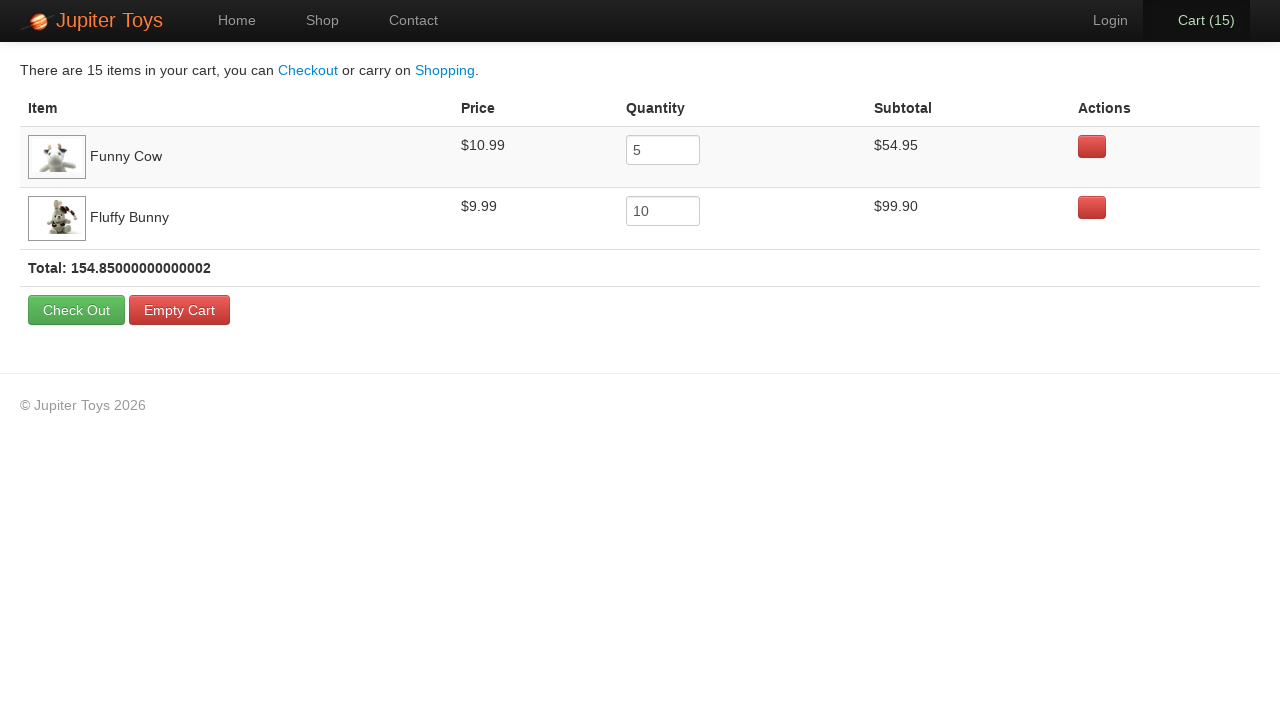